Tests un-marking todo items as complete by unchecking their checkboxes.

Starting URL: https://demo.playwright.dev/todomvc

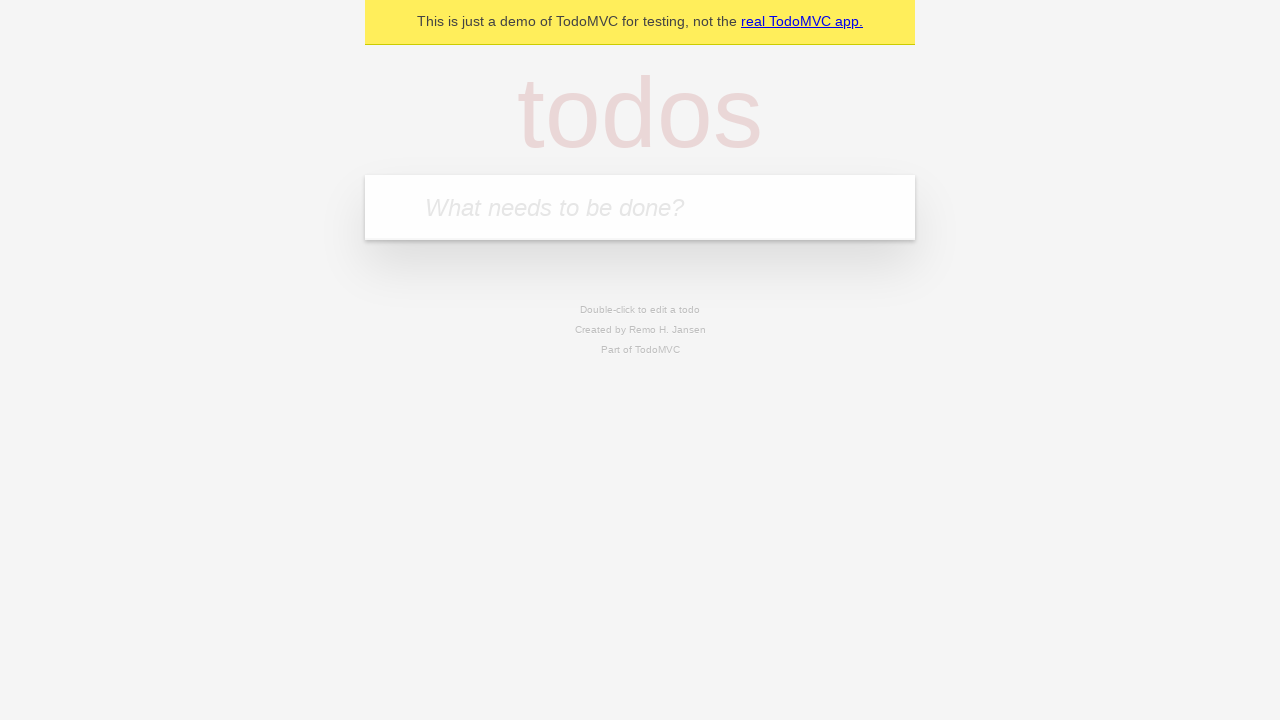

Filled todo input with 'buy some cheese' on internal:attr=[placeholder="What needs to be done?"i]
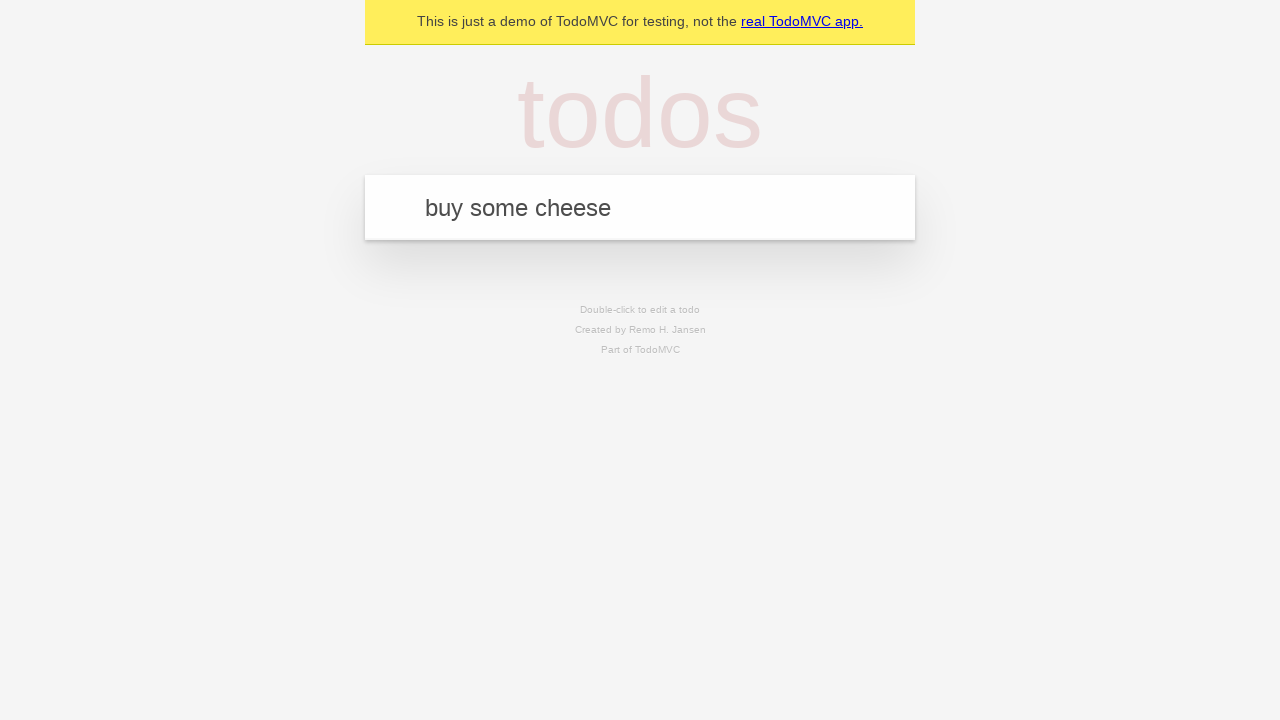

Pressed Enter to create first todo item on internal:attr=[placeholder="What needs to be done?"i]
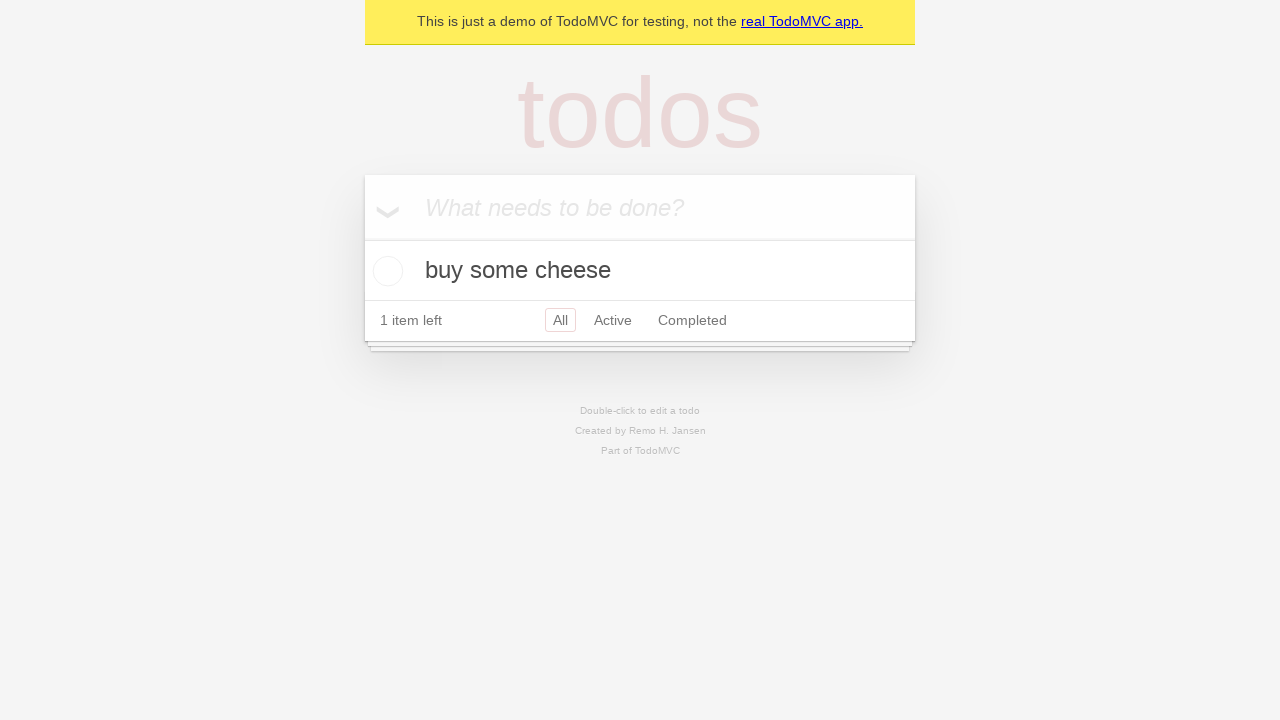

Filled todo input with 'feed the cat' on internal:attr=[placeholder="What needs to be done?"i]
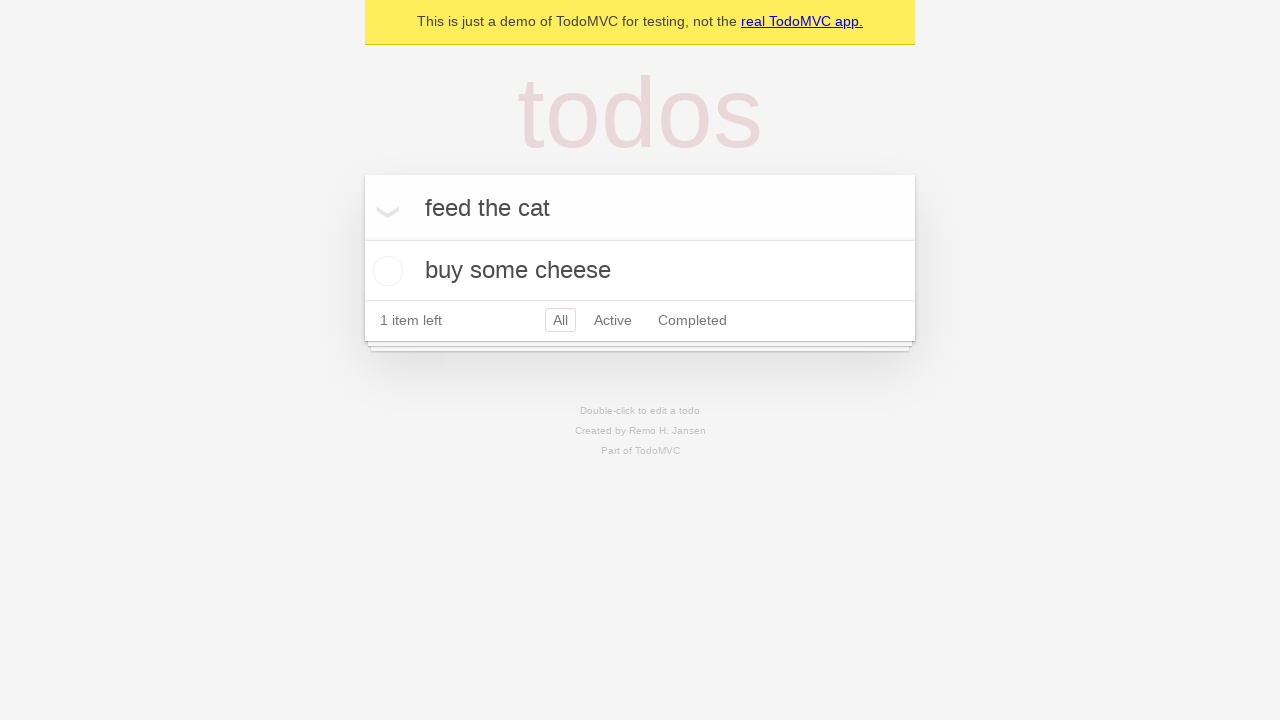

Pressed Enter to create second todo item on internal:attr=[placeholder="What needs to be done?"i]
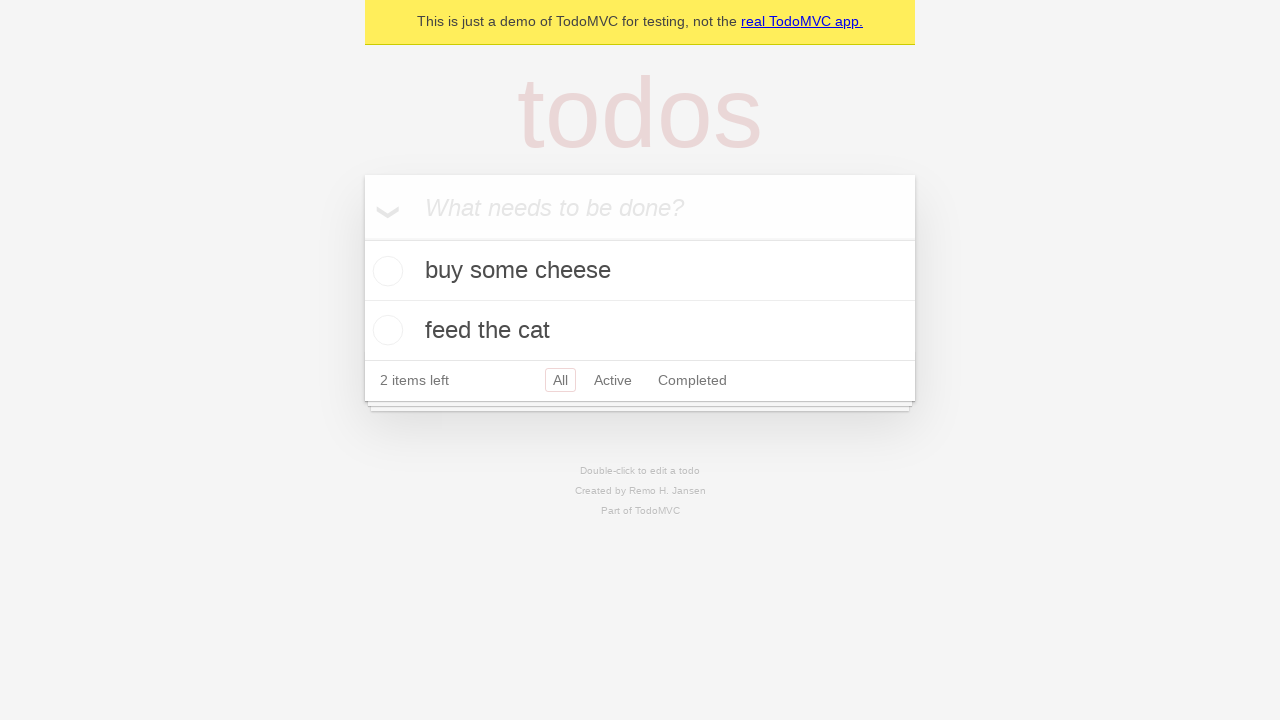

Checked first todo item as complete at (385, 271) on internal:testid=[data-testid="todo-item"s] >> nth=0 >> internal:role=checkbox
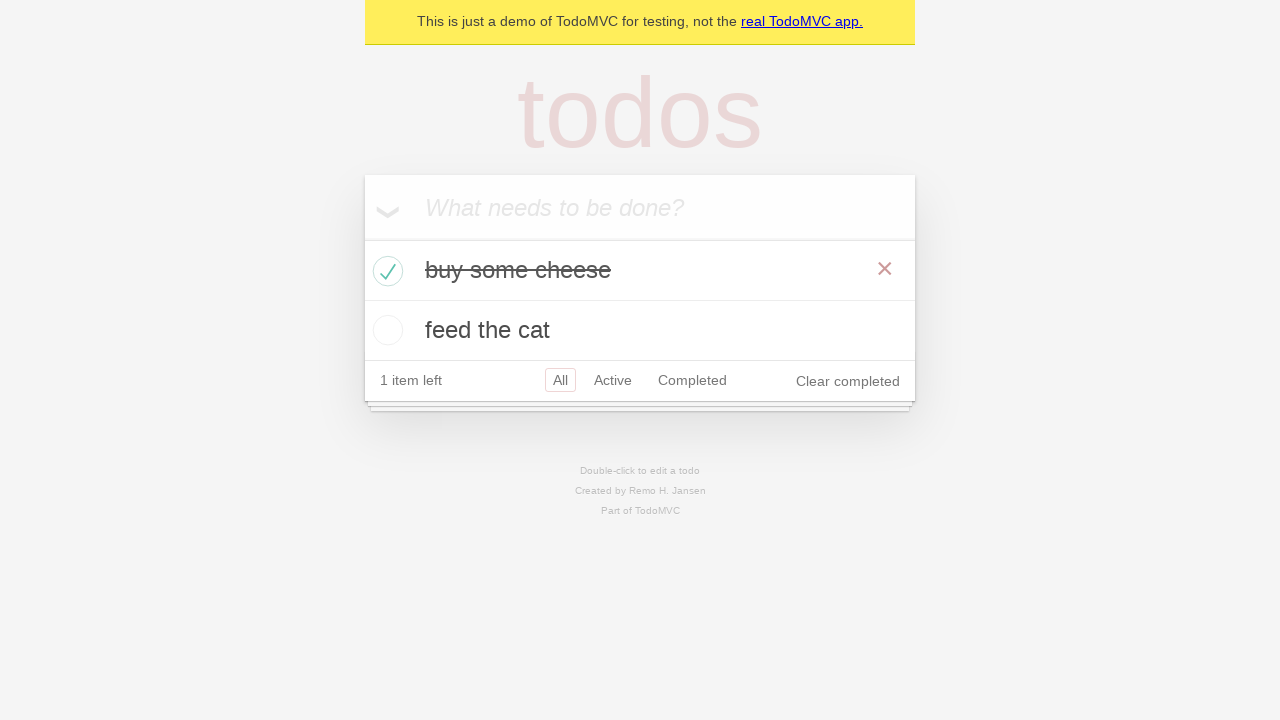

Unchecked first todo item to mark as incomplete at (385, 271) on internal:testid=[data-testid="todo-item"s] >> nth=0 >> internal:role=checkbox
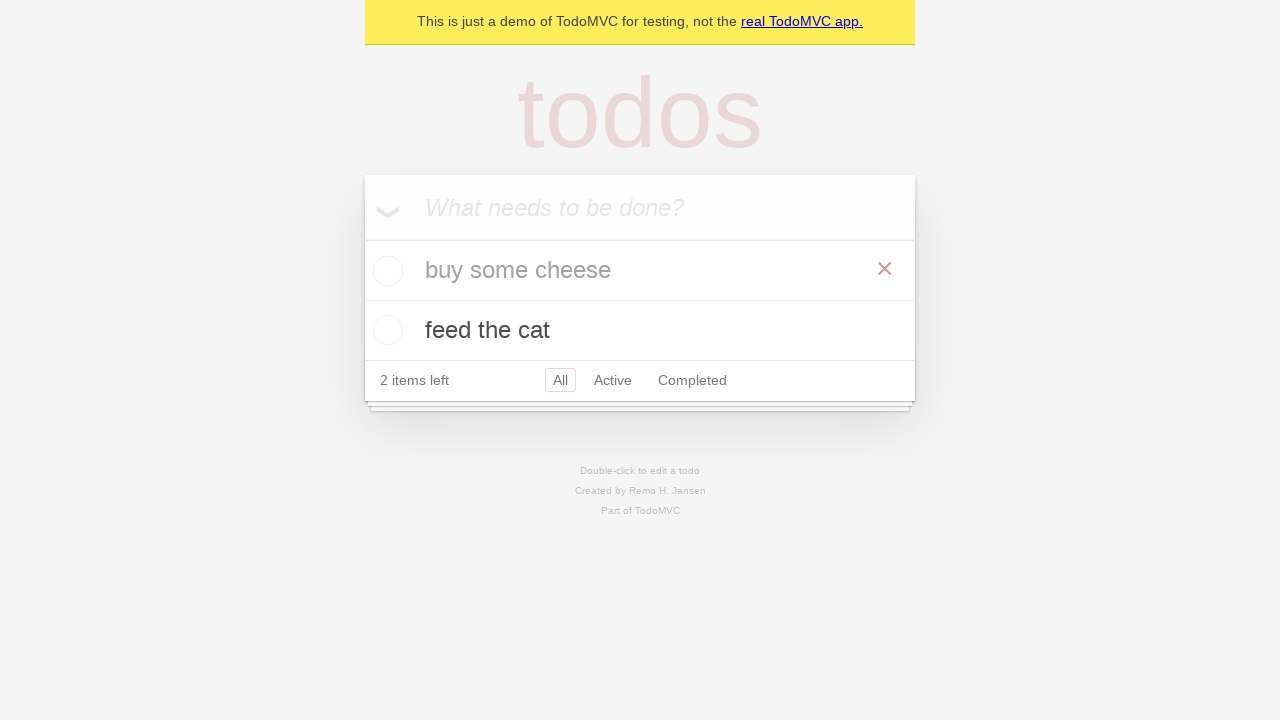

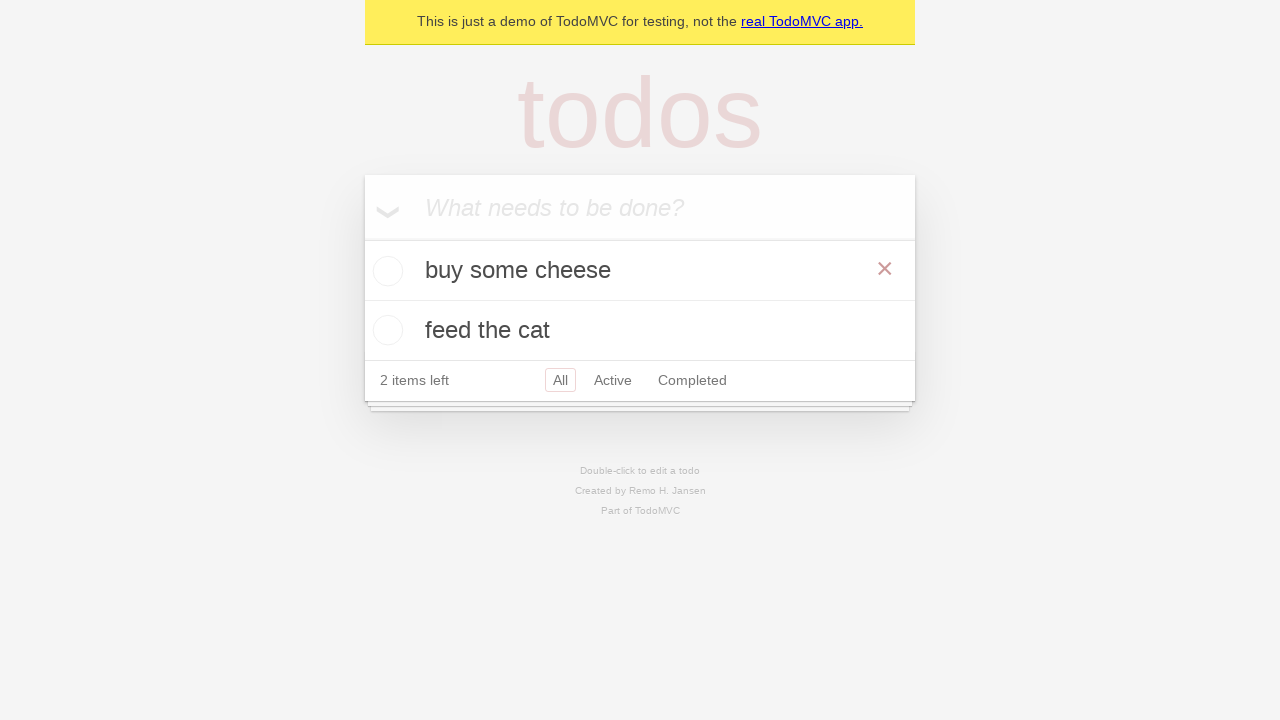